Tests scrolling functionality on a page with large content by scrolling to specific links using JavaScript

Starting URL: https://practice.cydeo.com/large

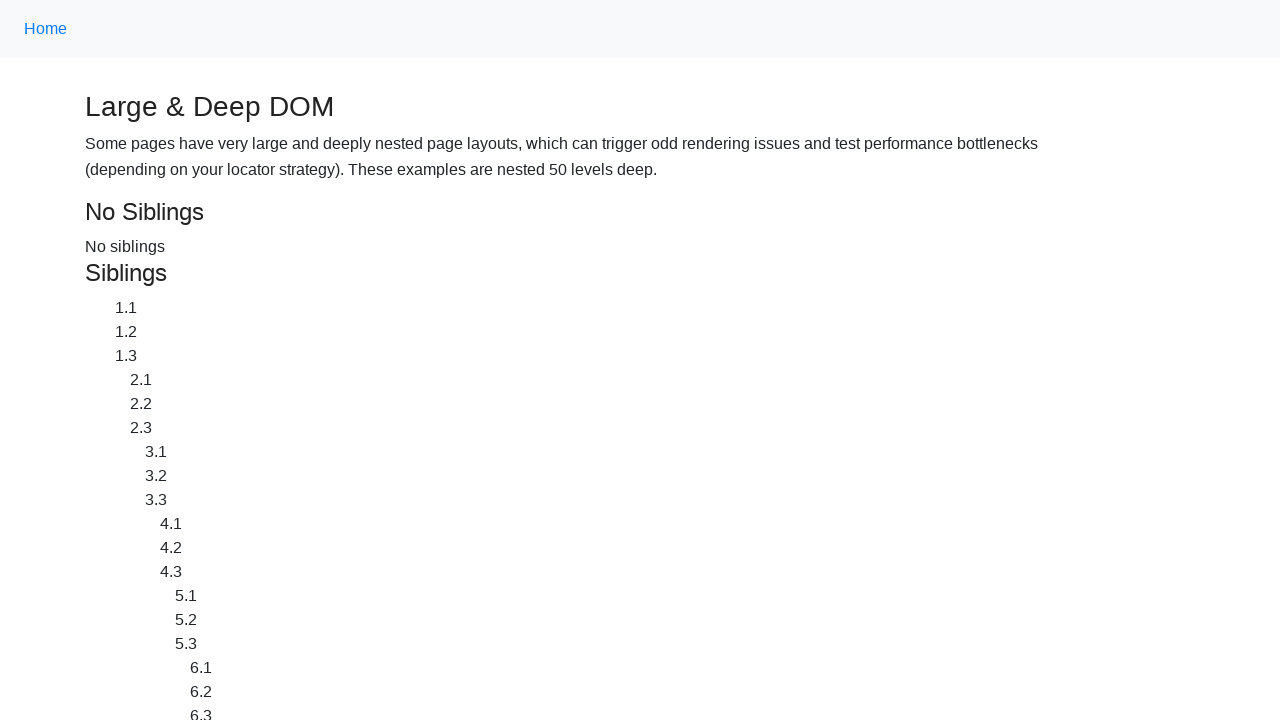

Located CYDEO link element
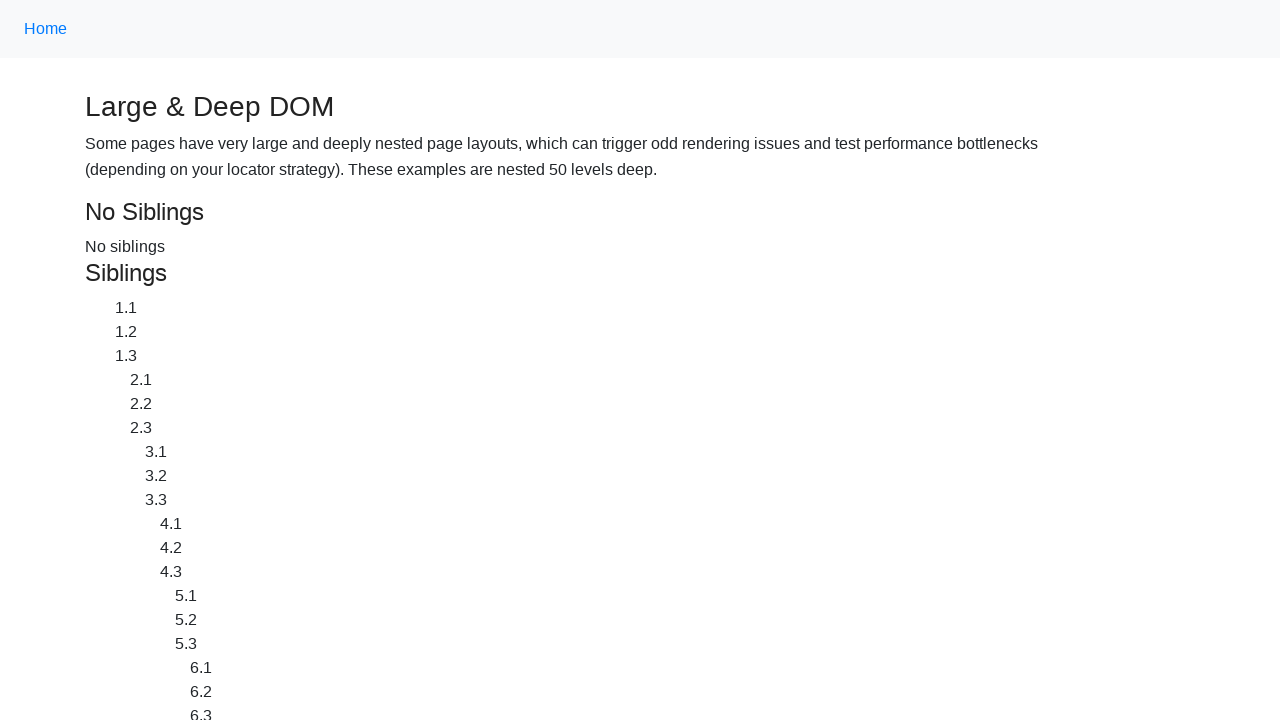

Located Home link element
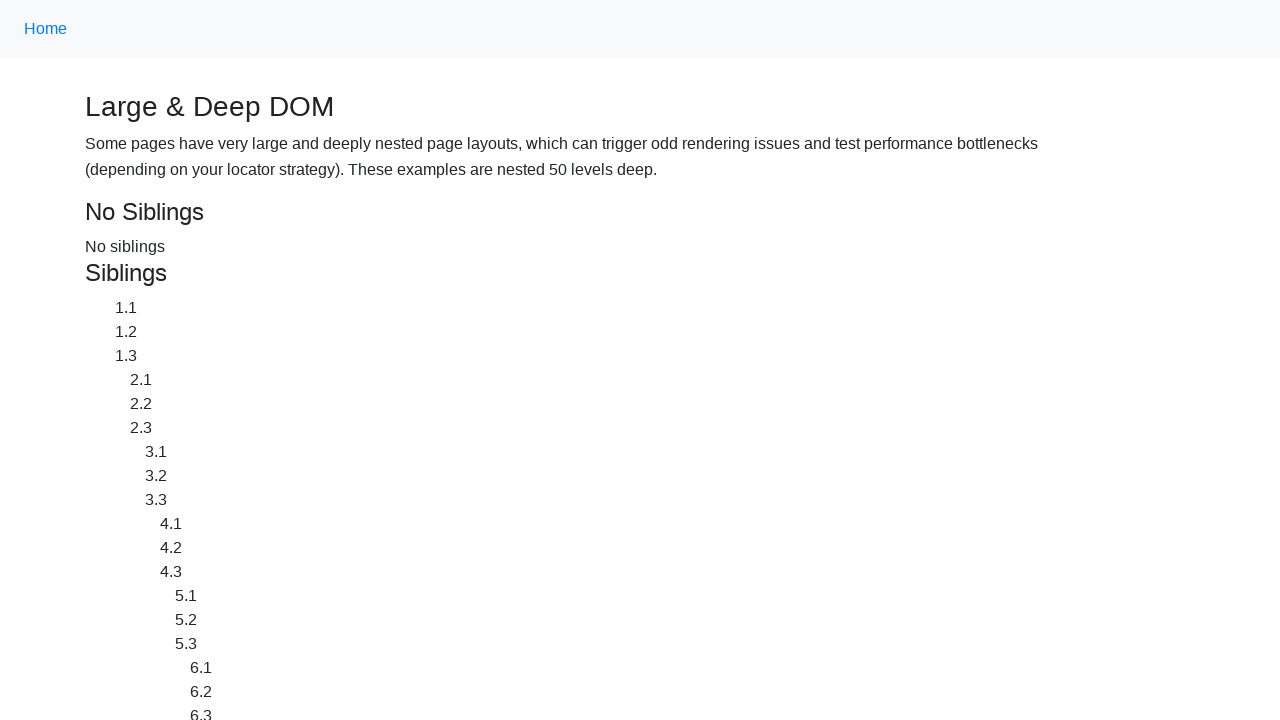

Scrolled down to CYDEO link using JavaScript
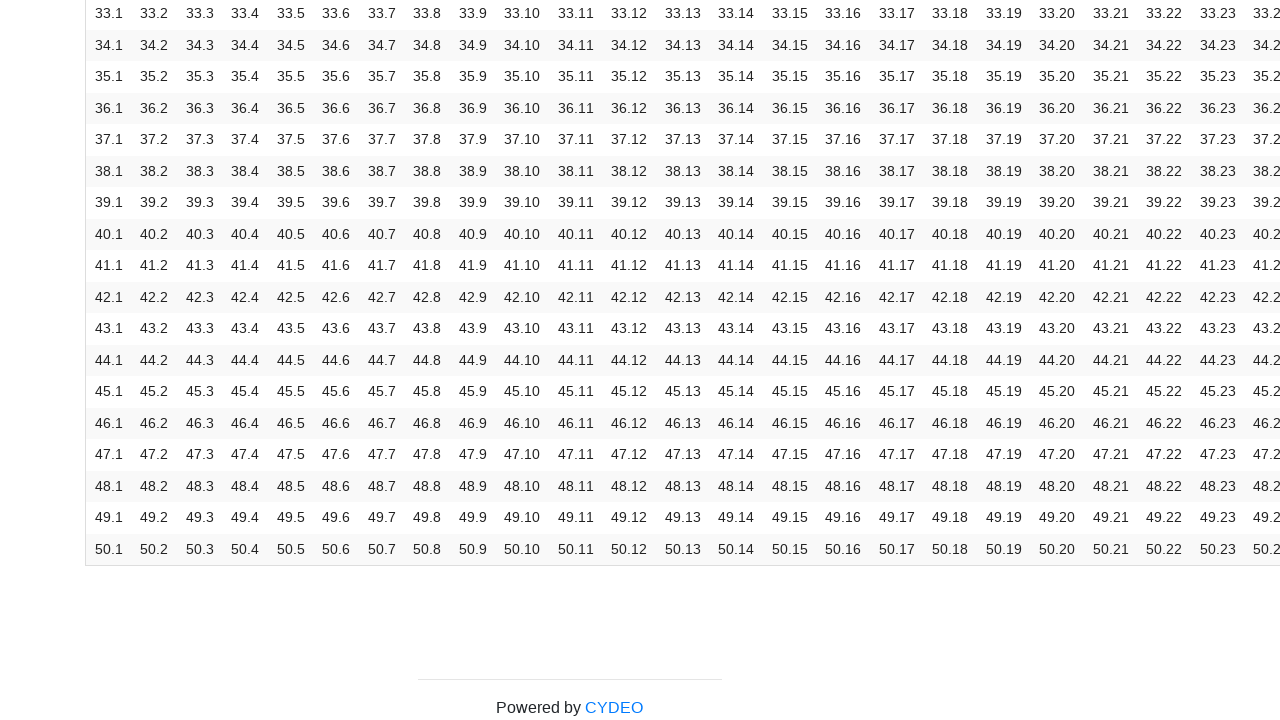

Waited 2 seconds to observe scroll effect
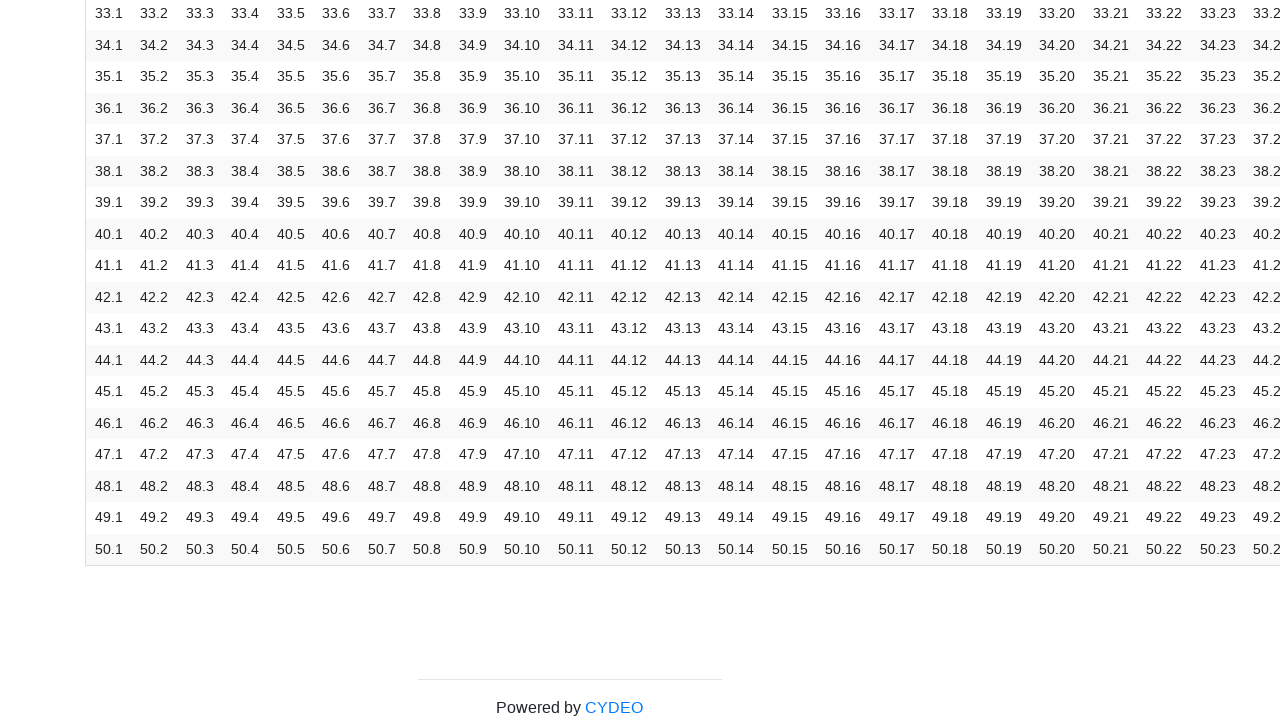

Scrolled back up to Home link using JavaScript
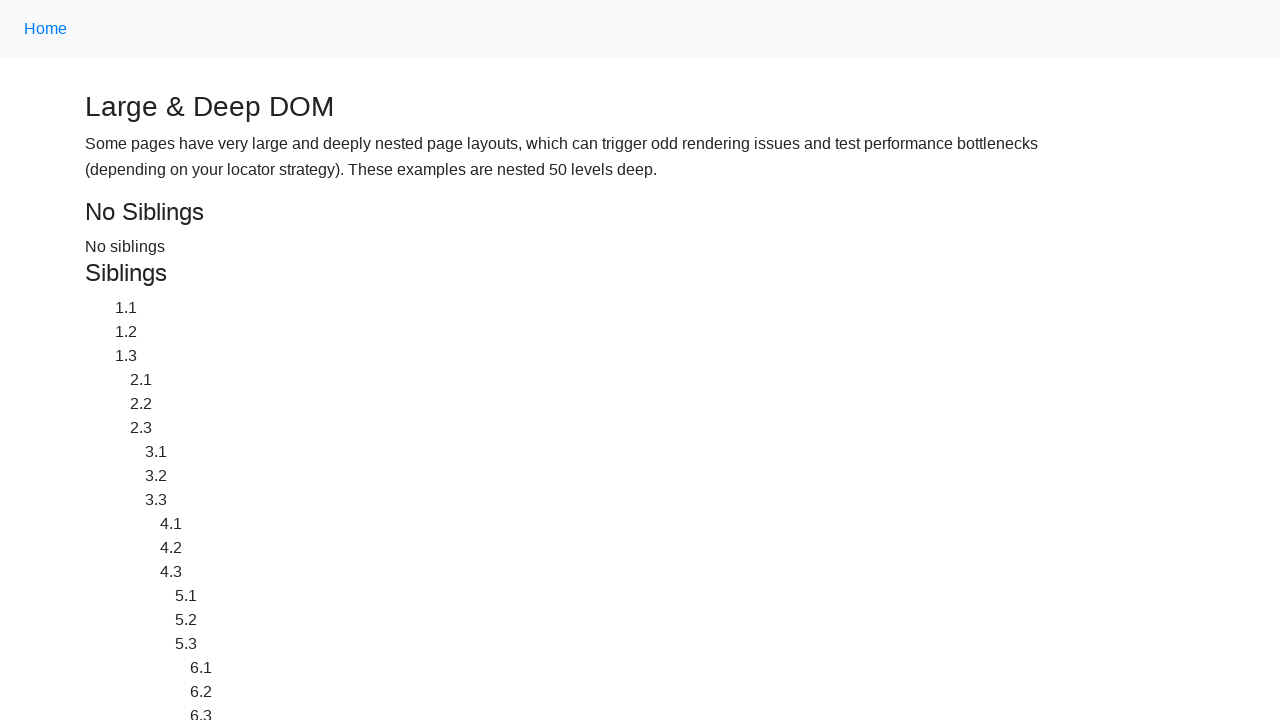

Waited 2 seconds to observe scroll effect
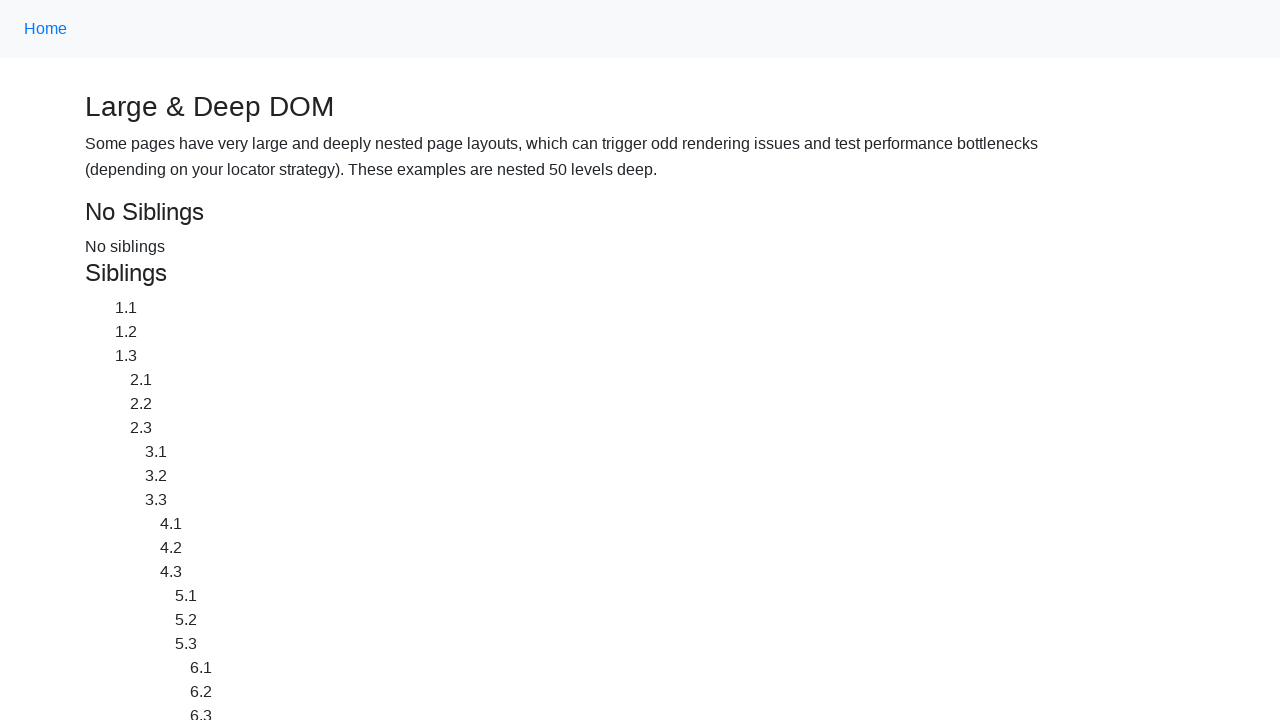

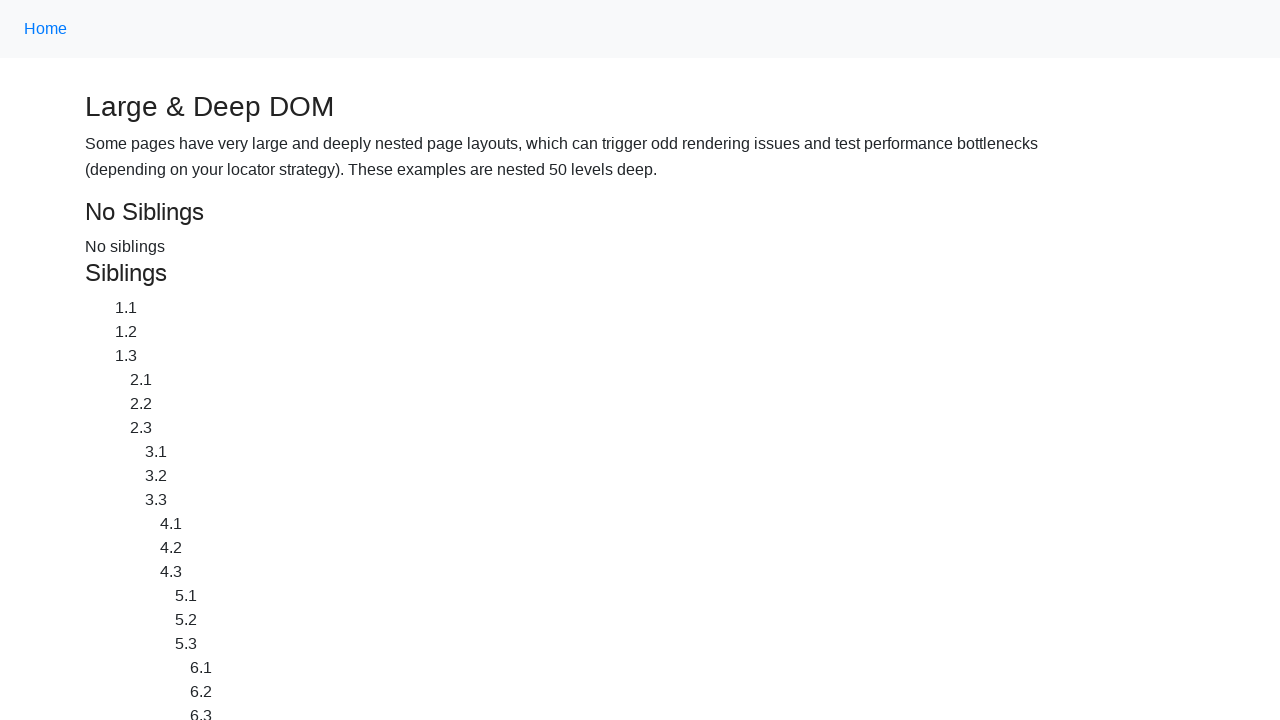